Tests an e-commerce flow by searching for products, adding a specific item (Cashews) to cart, and proceeding to checkout

Starting URL: https://rahulshettyacademy.com/seleniumPractise/#/

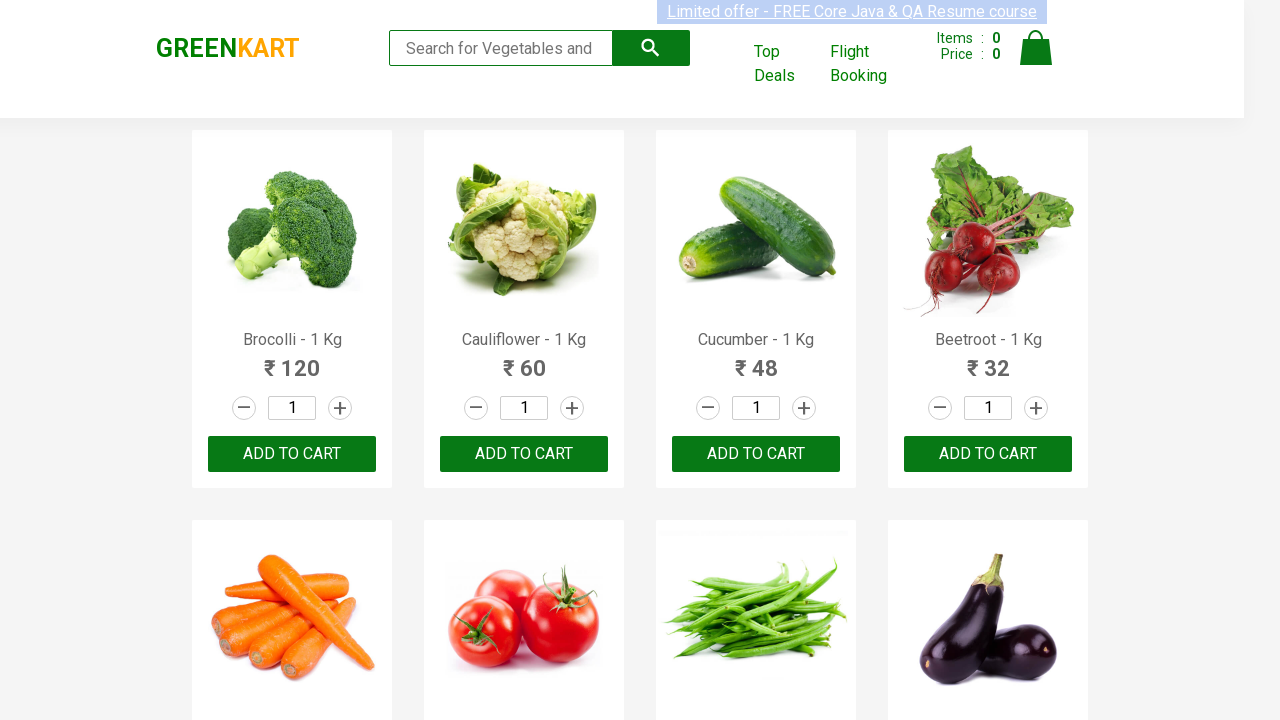

Filled search field with 'ca' to find products on .search-keyword
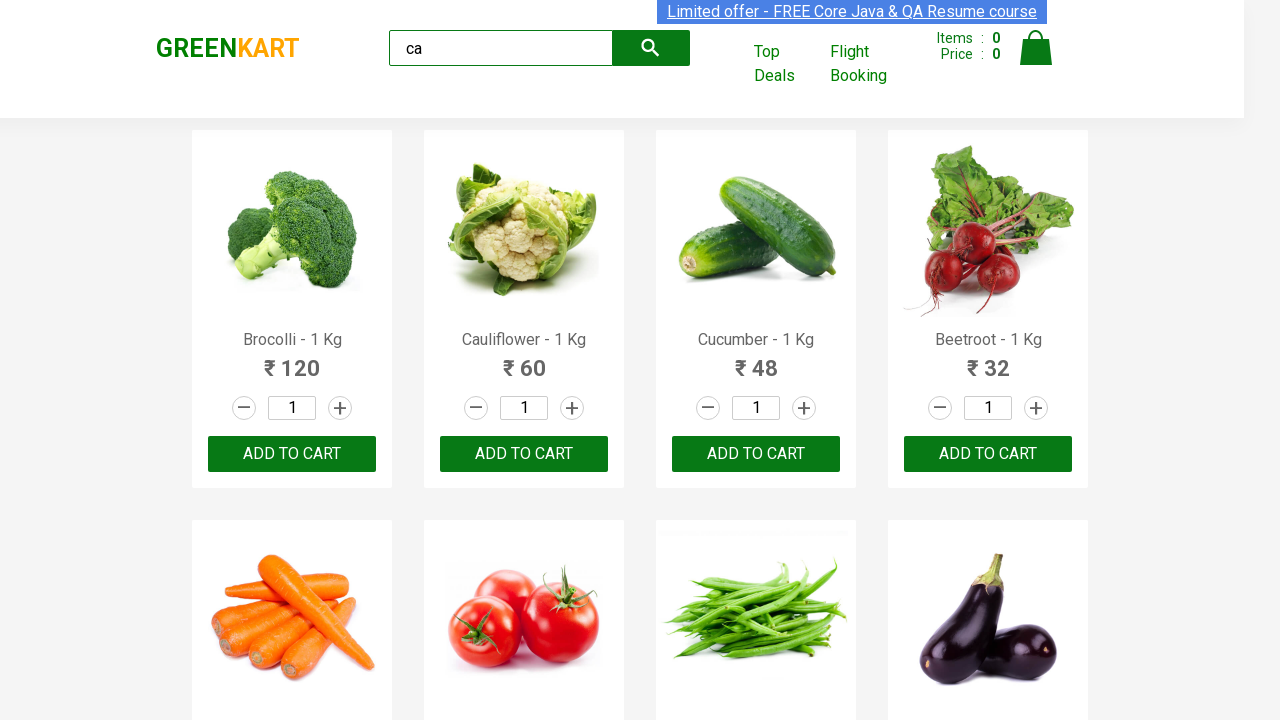

Waited for search results to load
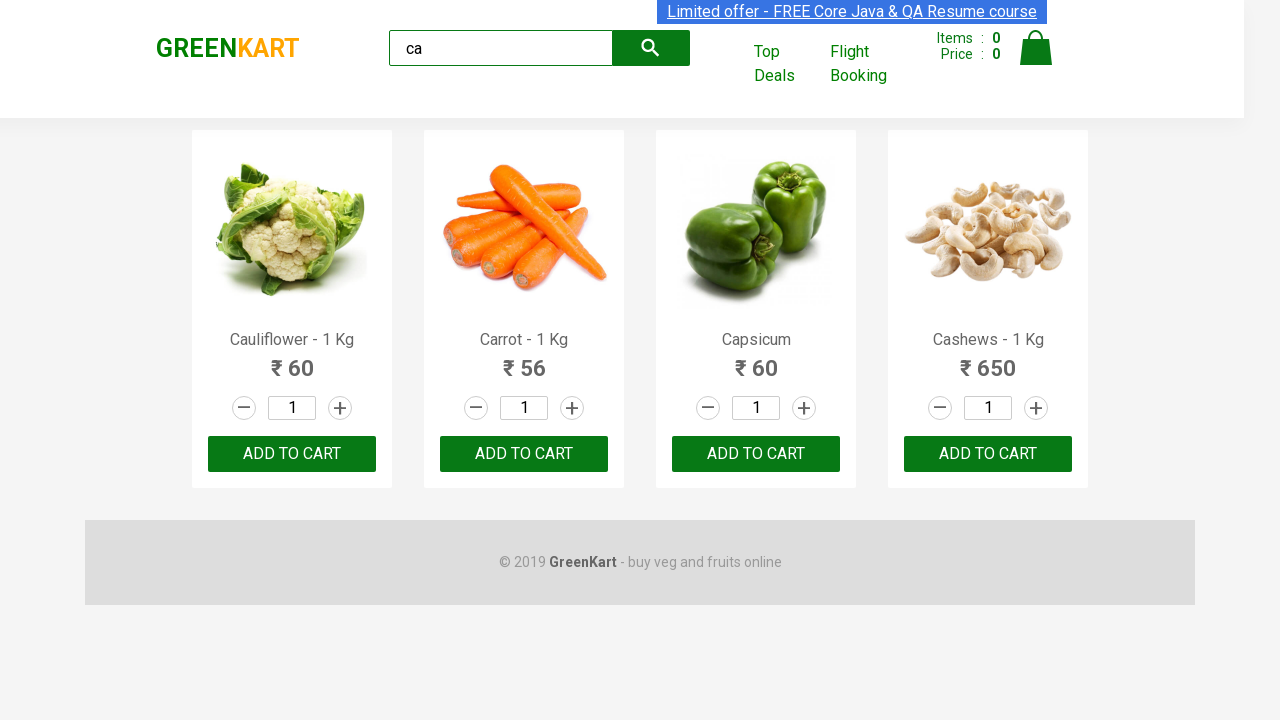

Located all products in search results
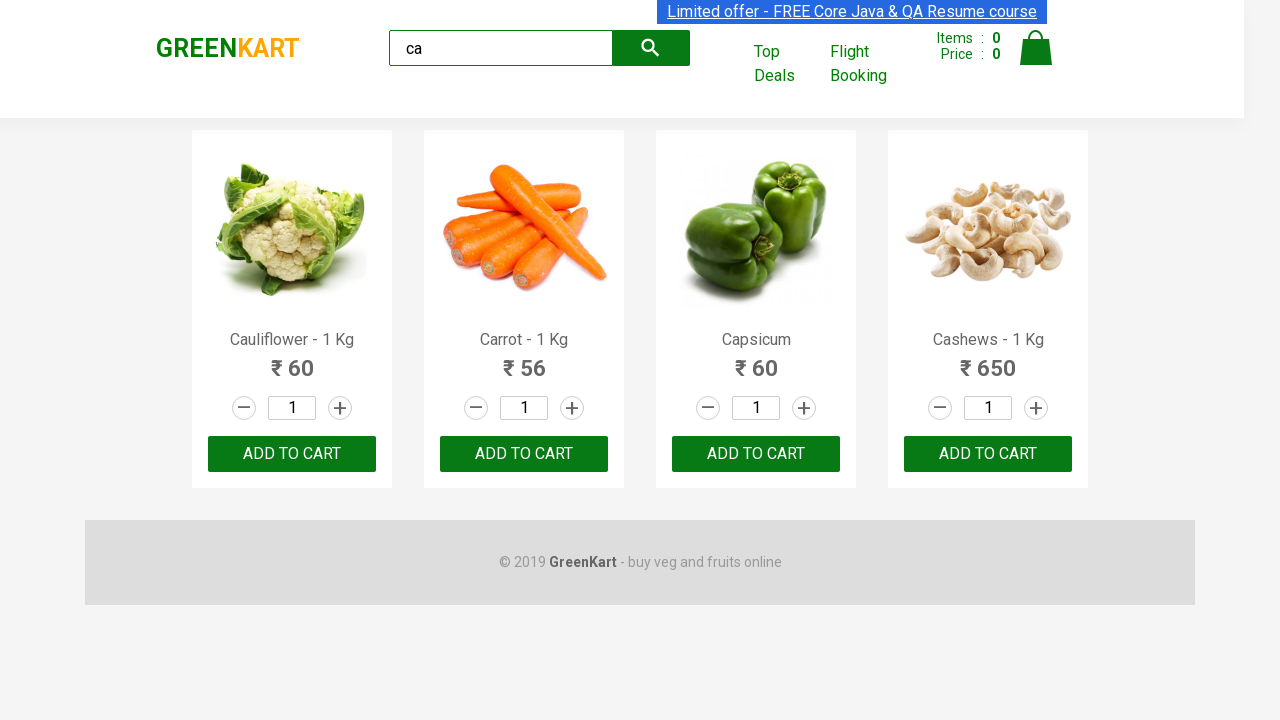

Retrieved product name: Cauliflower - 1 Kg
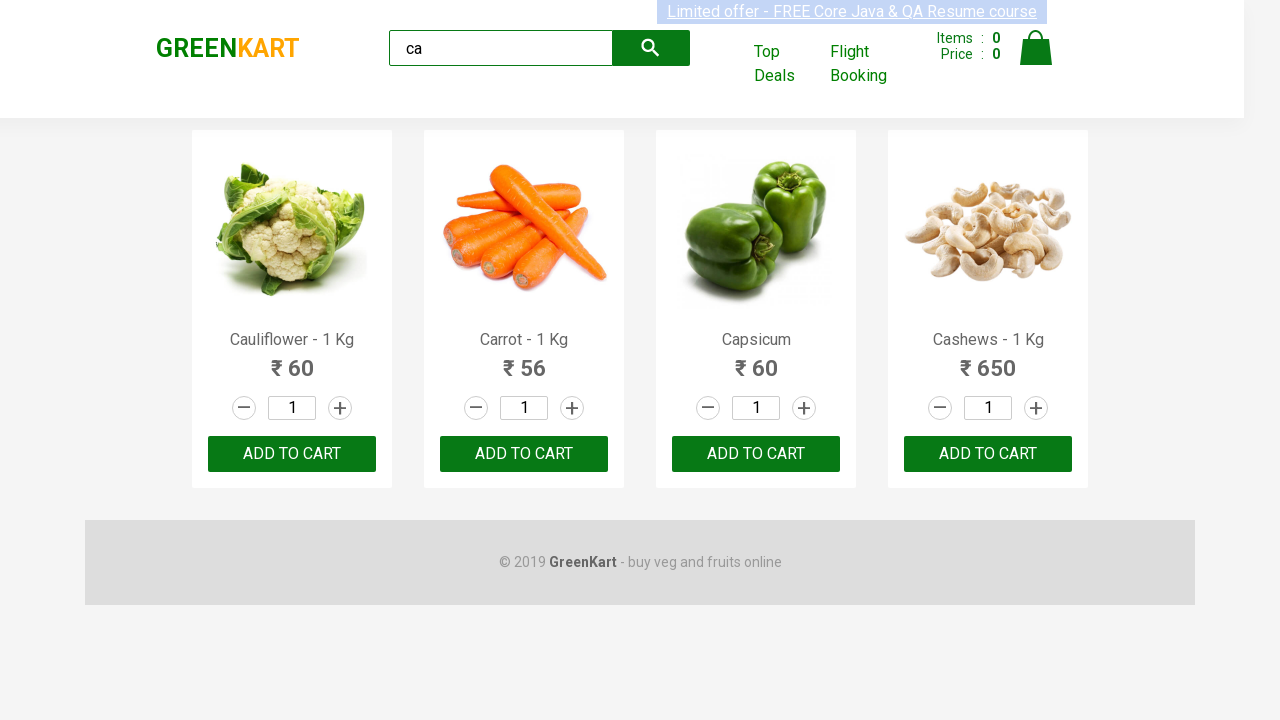

Retrieved product name: Carrot - 1 Kg
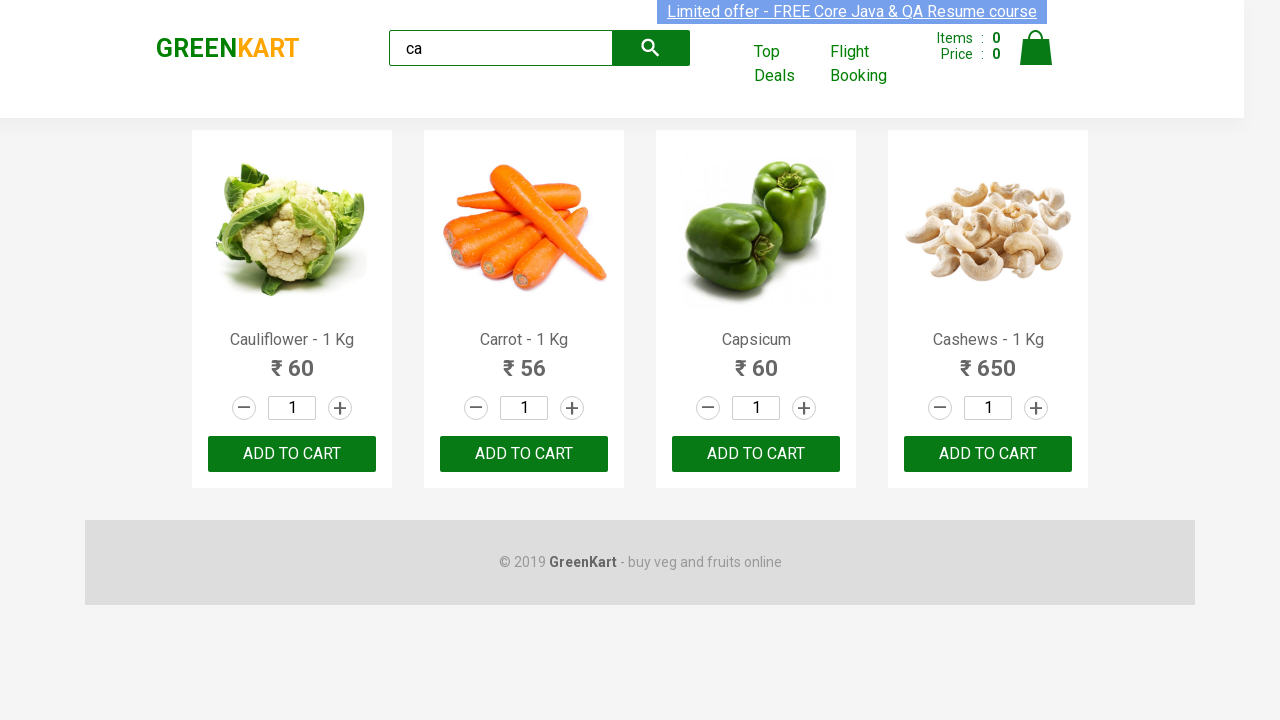

Retrieved product name: Capsicum
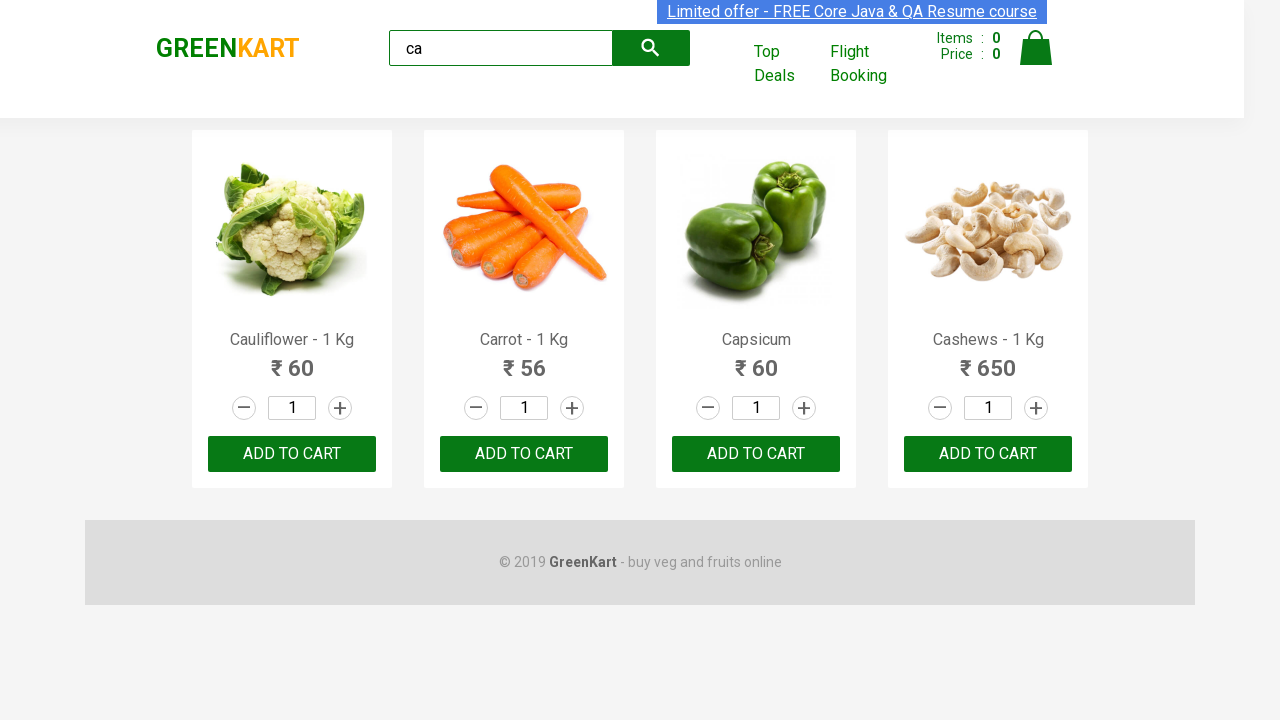

Retrieved product name: Cashews - 1 Kg
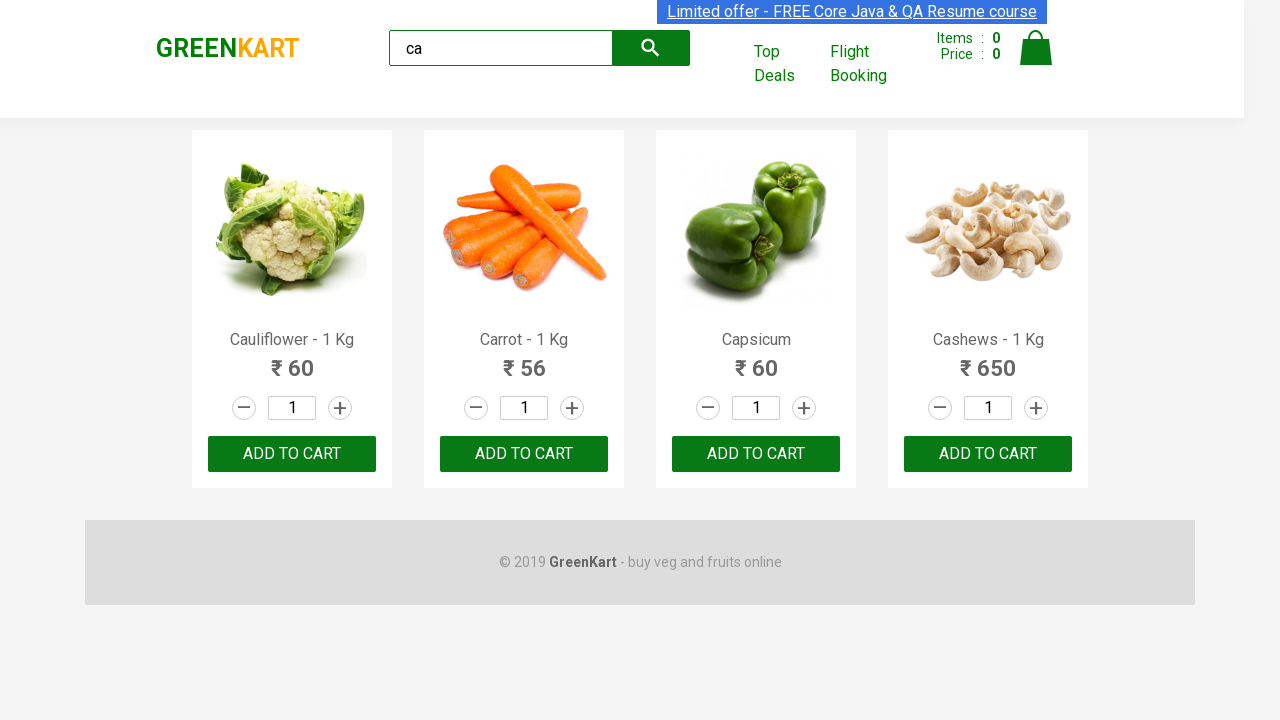

Clicked Add to cart button for Cashews product at (988, 454) on .products .product >> nth=3 >> button
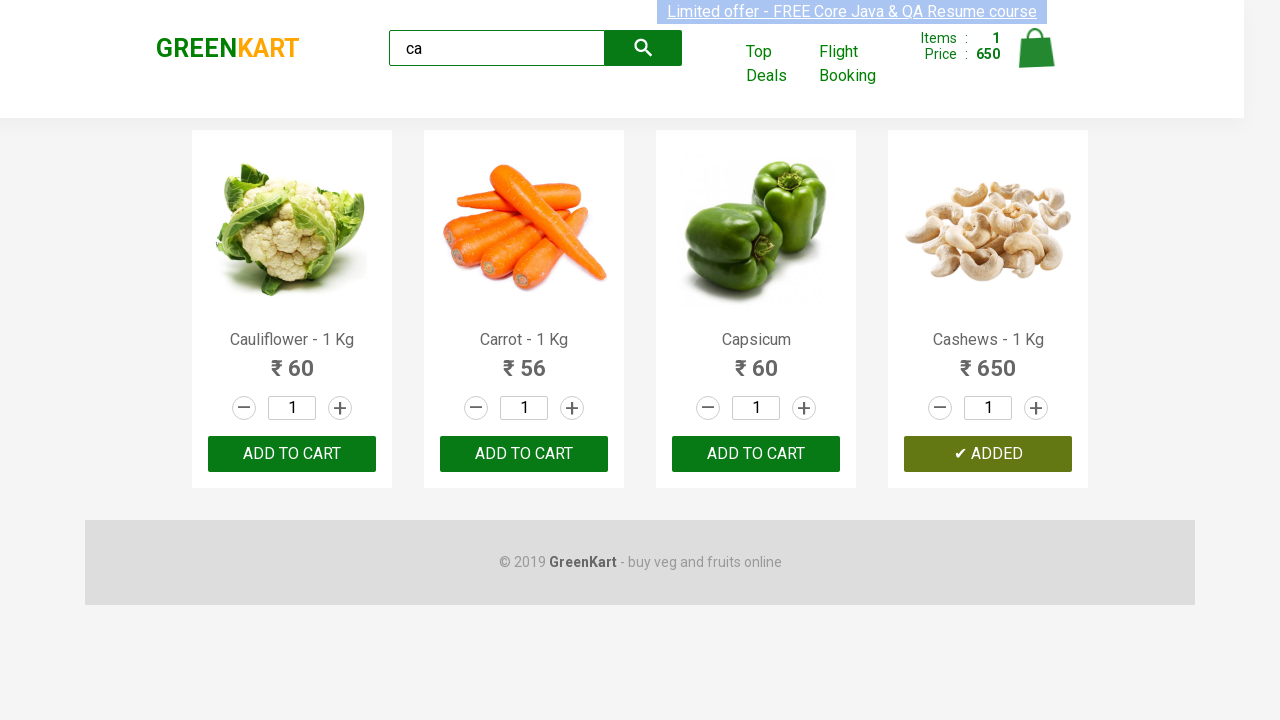

Clicked cart icon to view shopping cart at (1036, 48) on .cart-icon > img
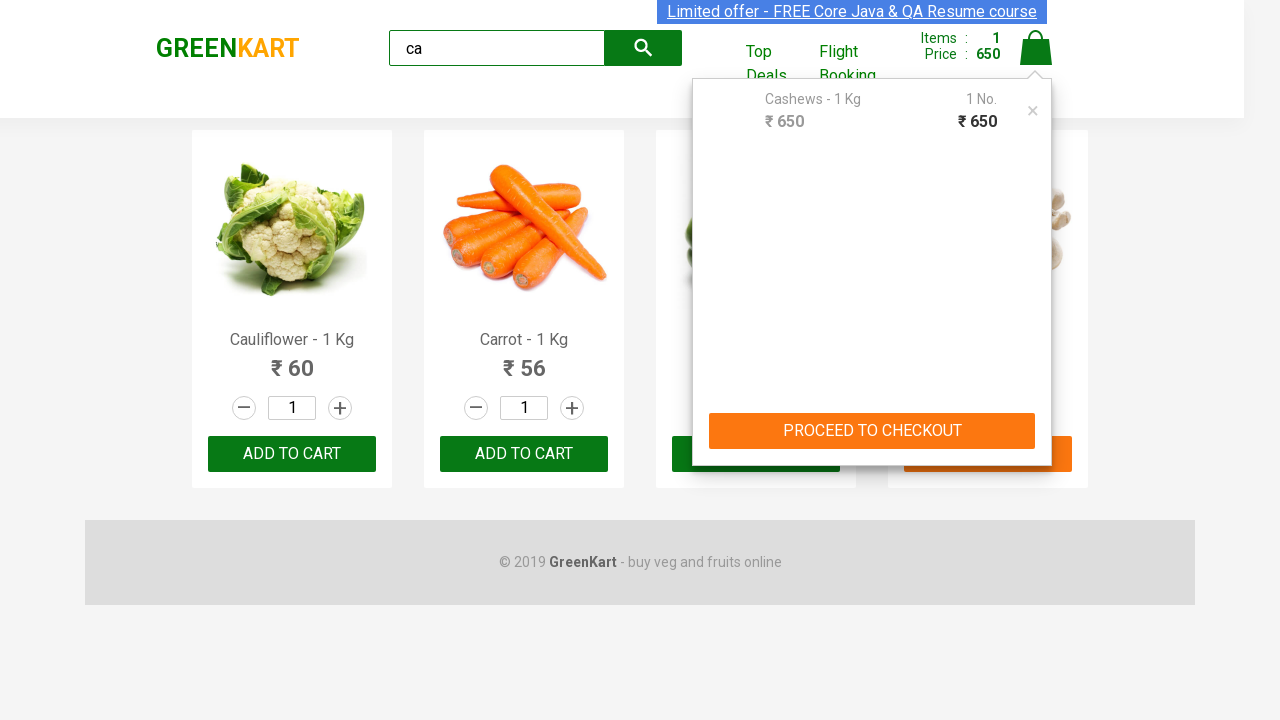

Clicked PROCEED TO CHECKOUT button to start checkout flow at (872, 431) on text=PROCEED TO CHECKOUT
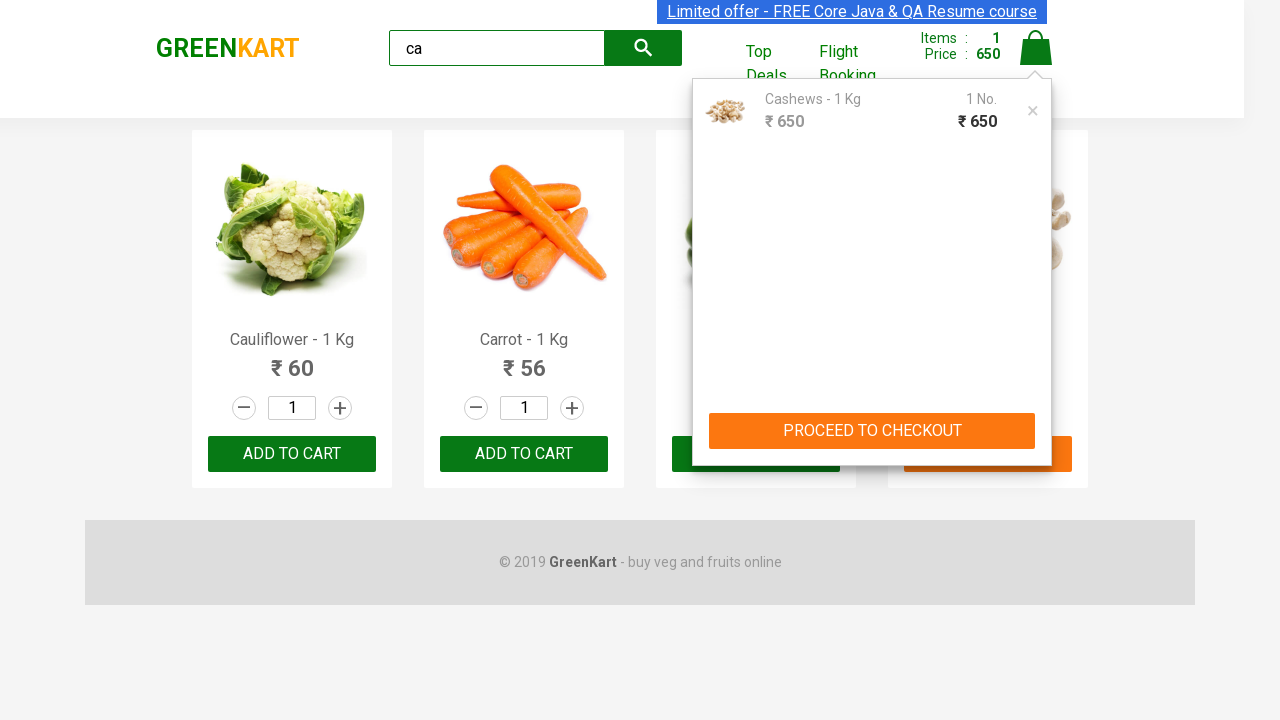

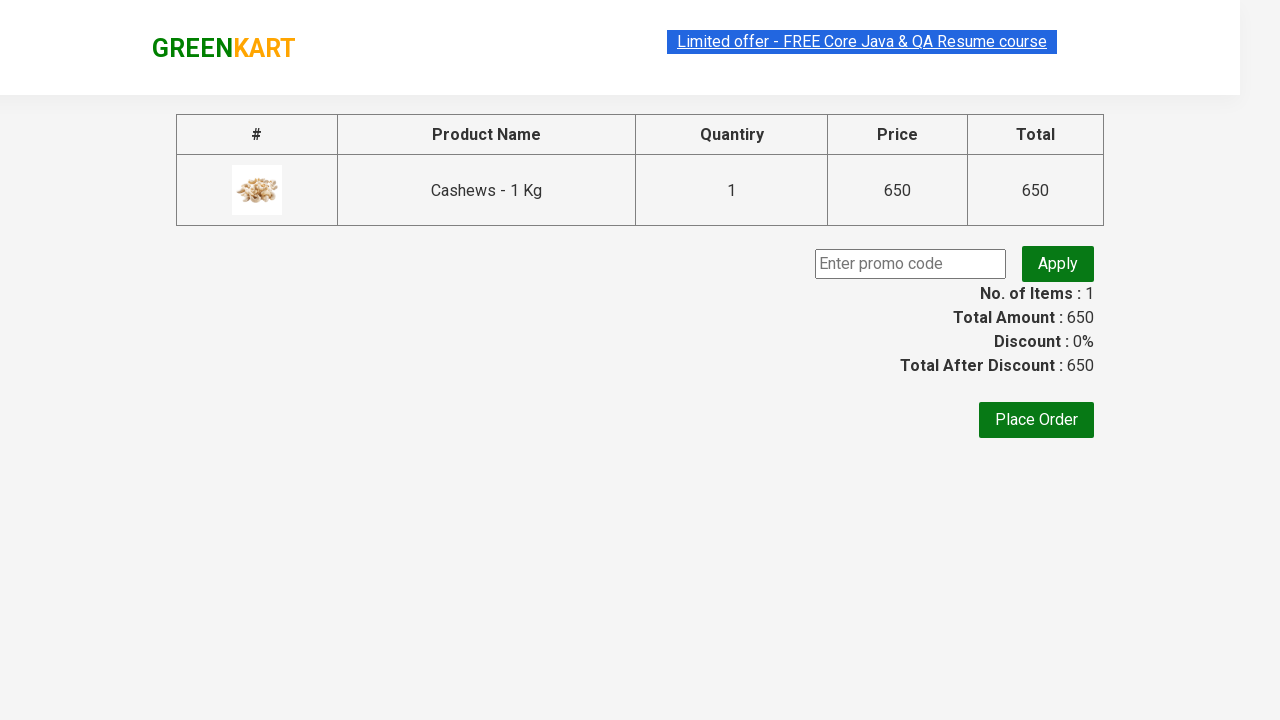